Tests a registration form by filling in first name, last name, and email fields, then submitting and verifying the success message

Starting URL: http://suninjuly.github.io/registration1.html

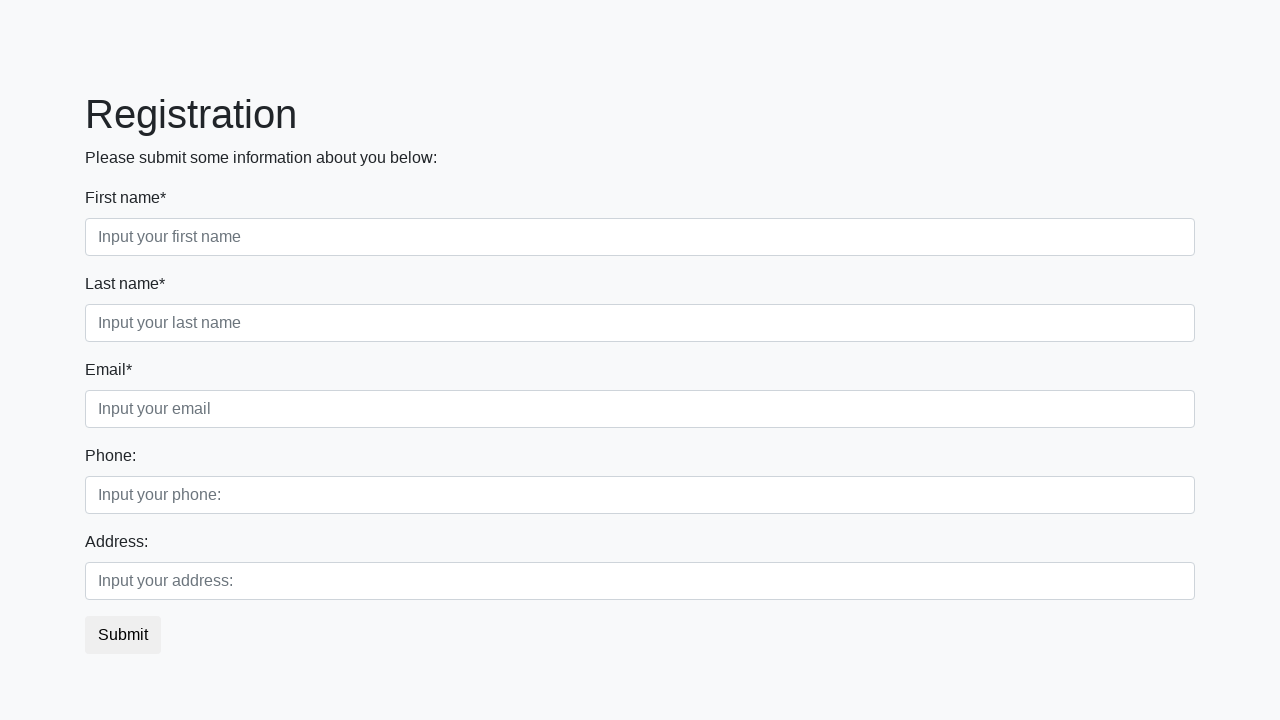

Filled first name field with 'Valeria' on div.first_block .form-control.first
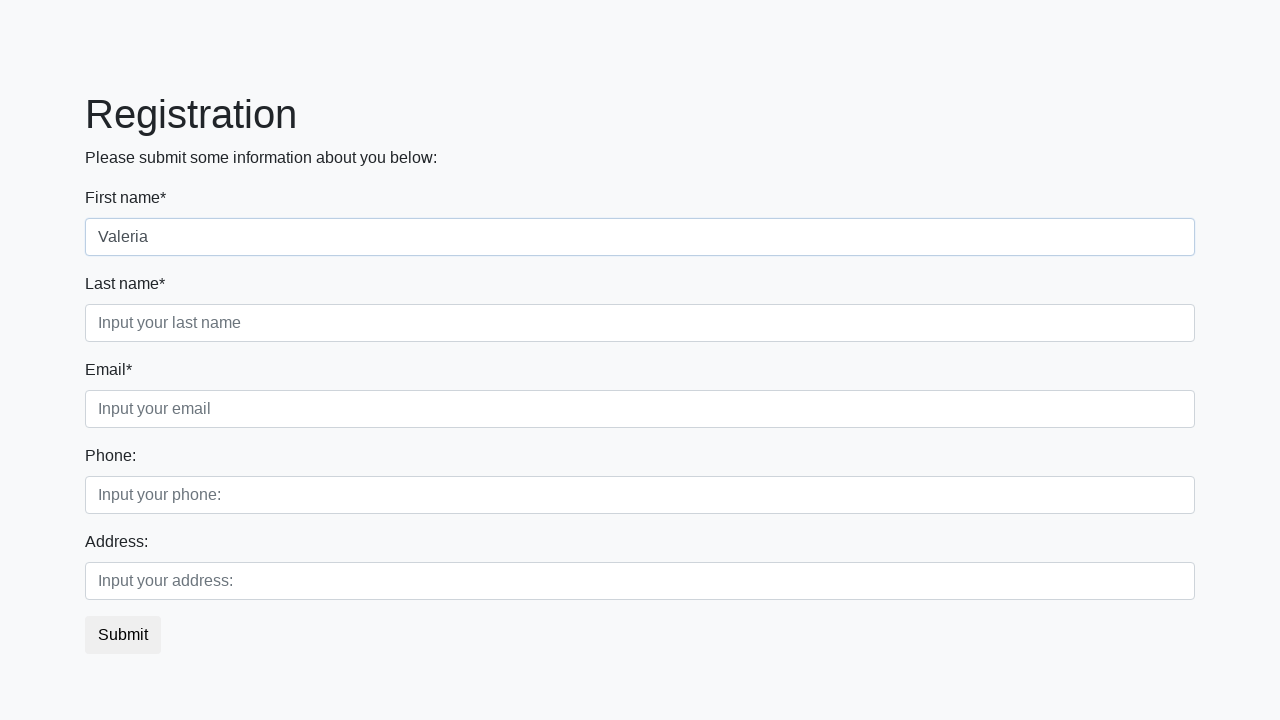

Filled last name field with 'Vasilevskaya' on div.first_block .form-control.second
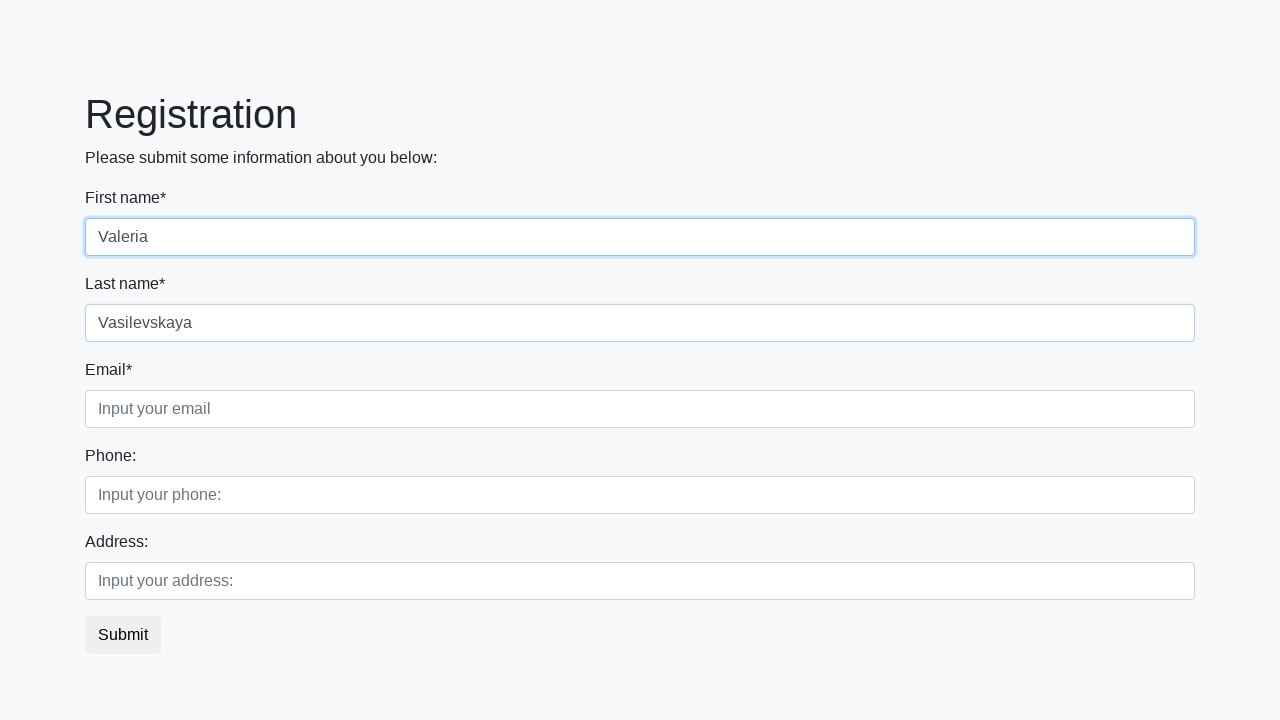

Filled email field with 'Lera_the_best@example.com' on div.first_block .form-control.third
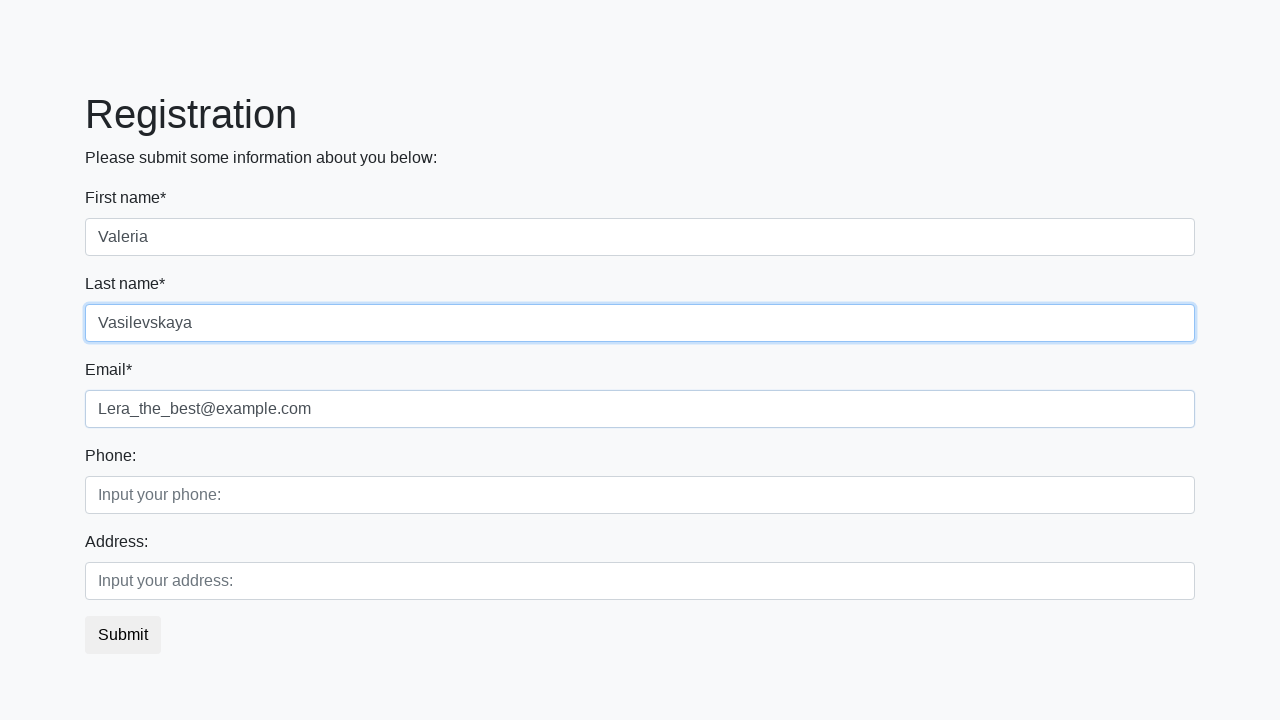

Clicked submit button to register at (123, 635) on button.btn
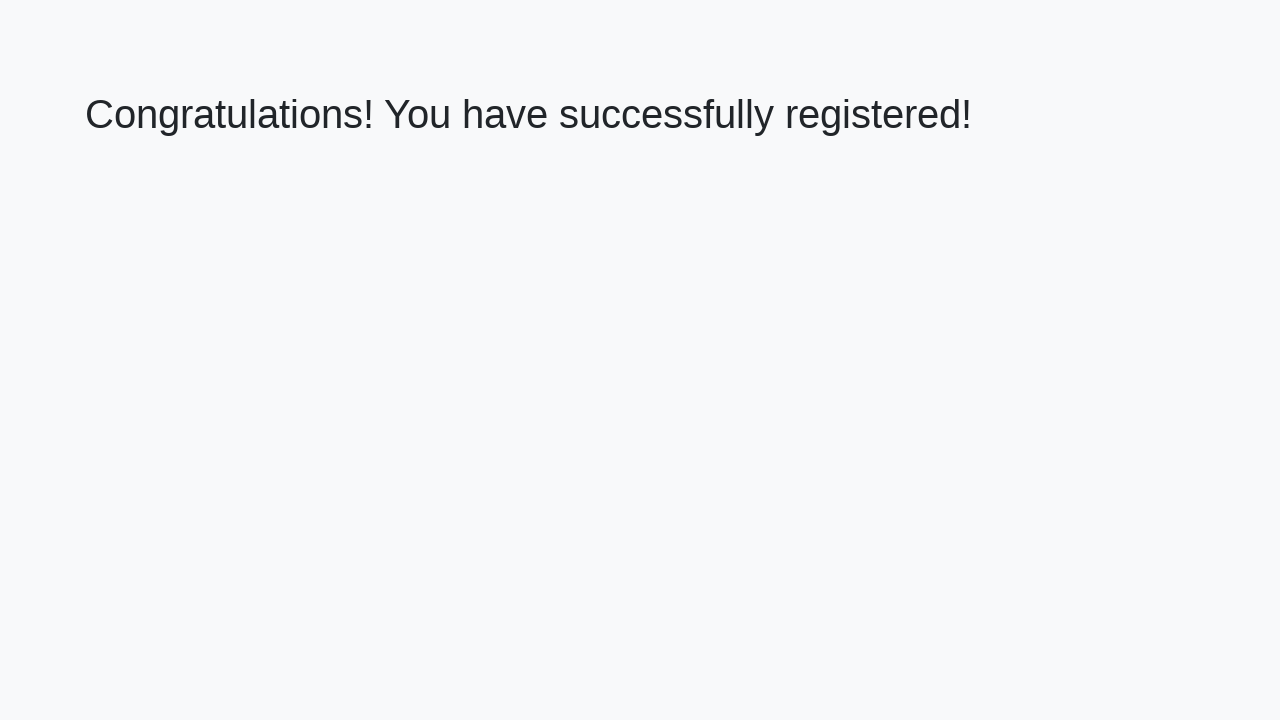

Success message heading loaded
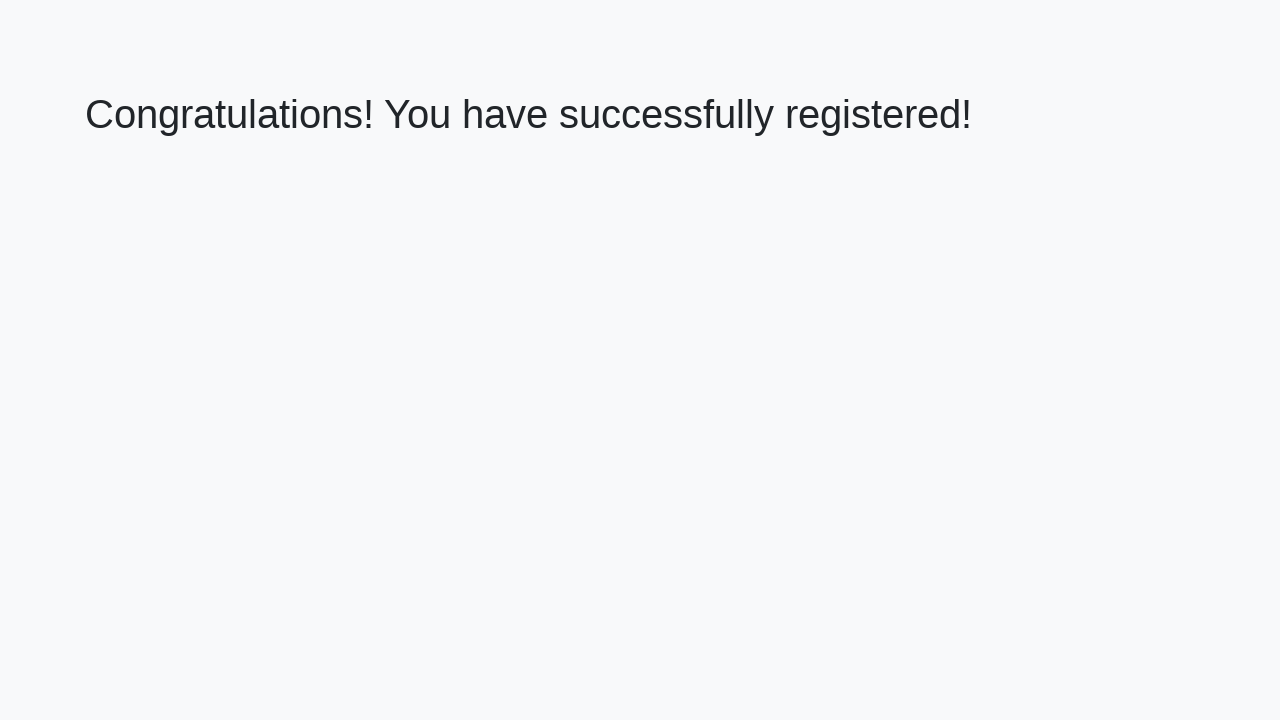

Retrieved success message text
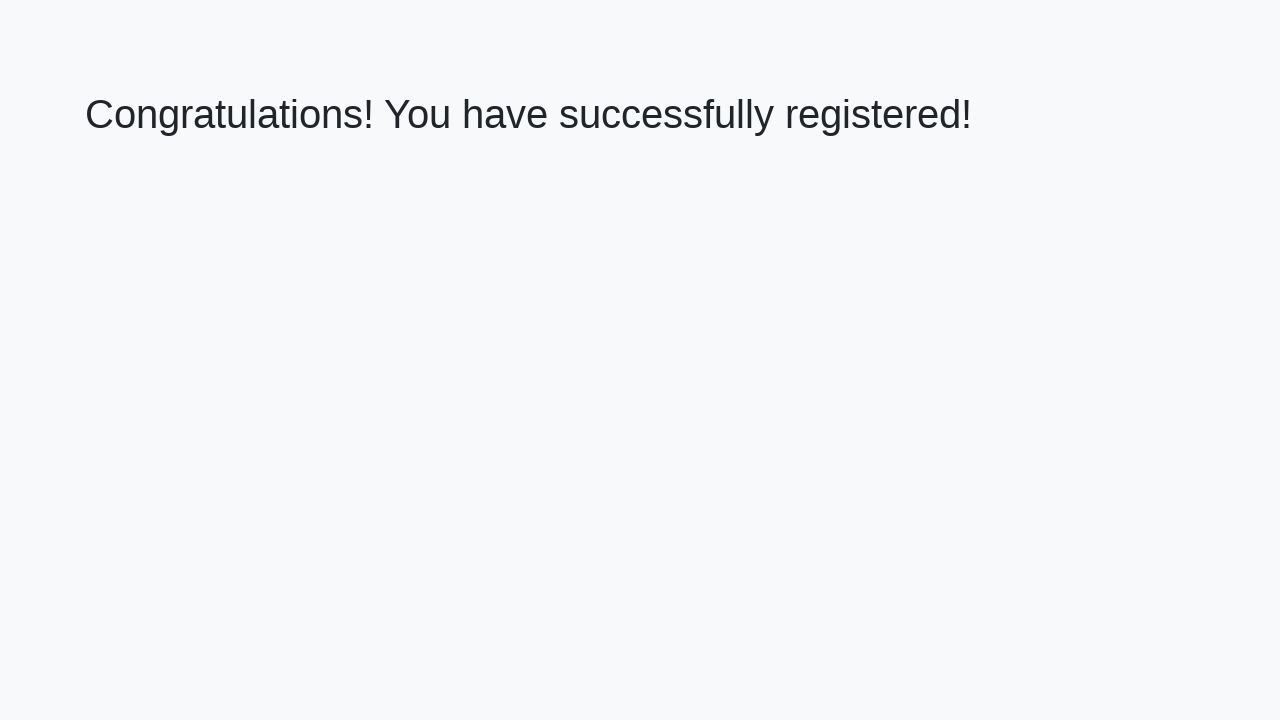

Verified success message: 'Congratulations! You have successfully registered!'
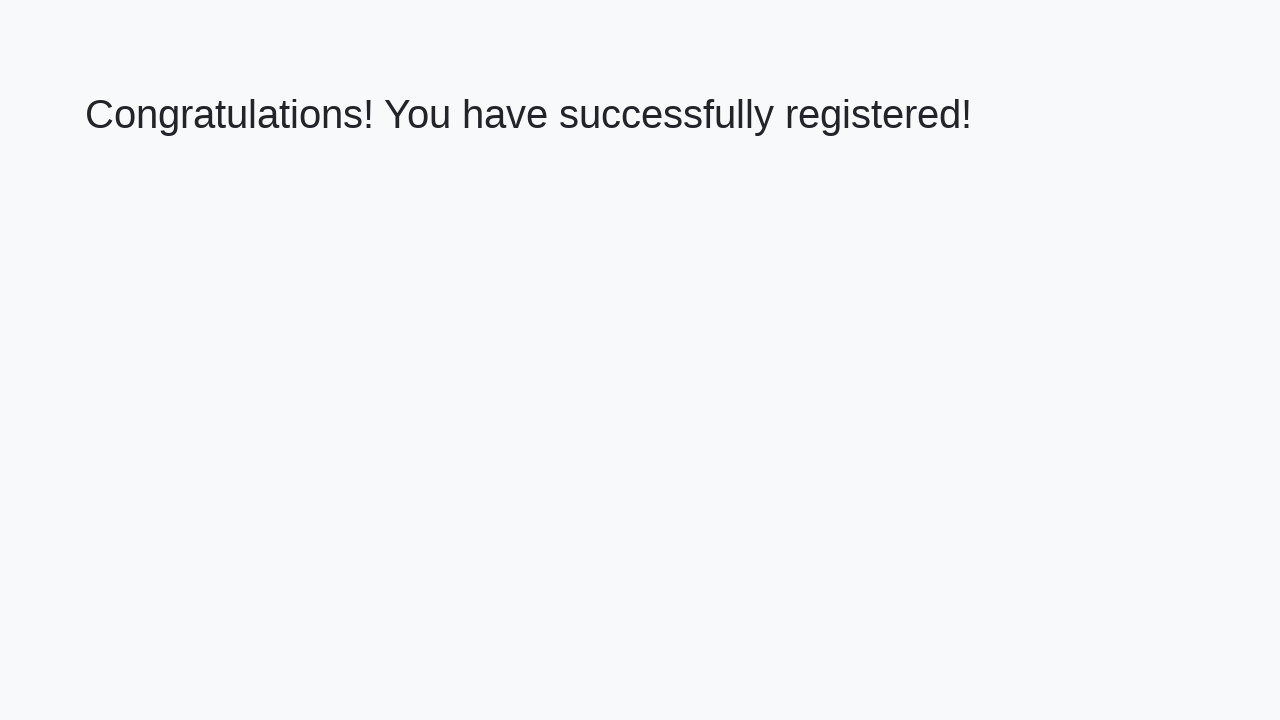

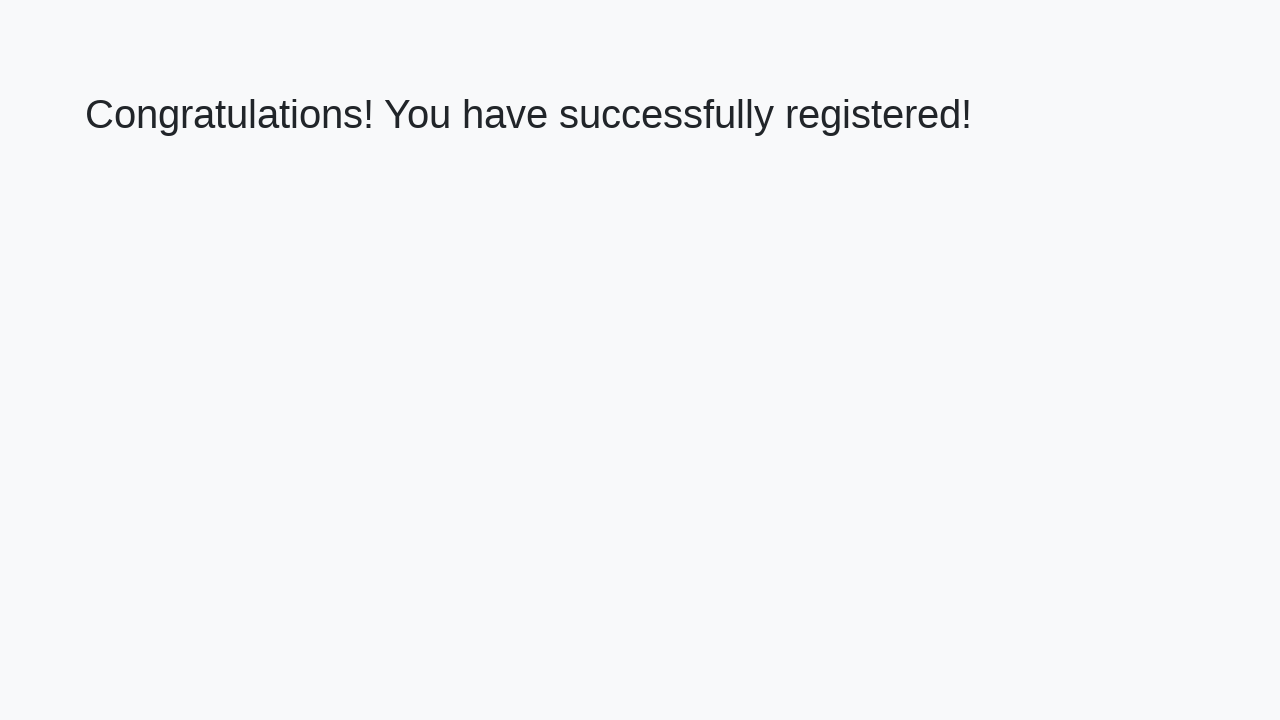